Opens the Telerik contact page and selects an option from a dropdown menu

Starting URL: https://www.telerik.com/contact

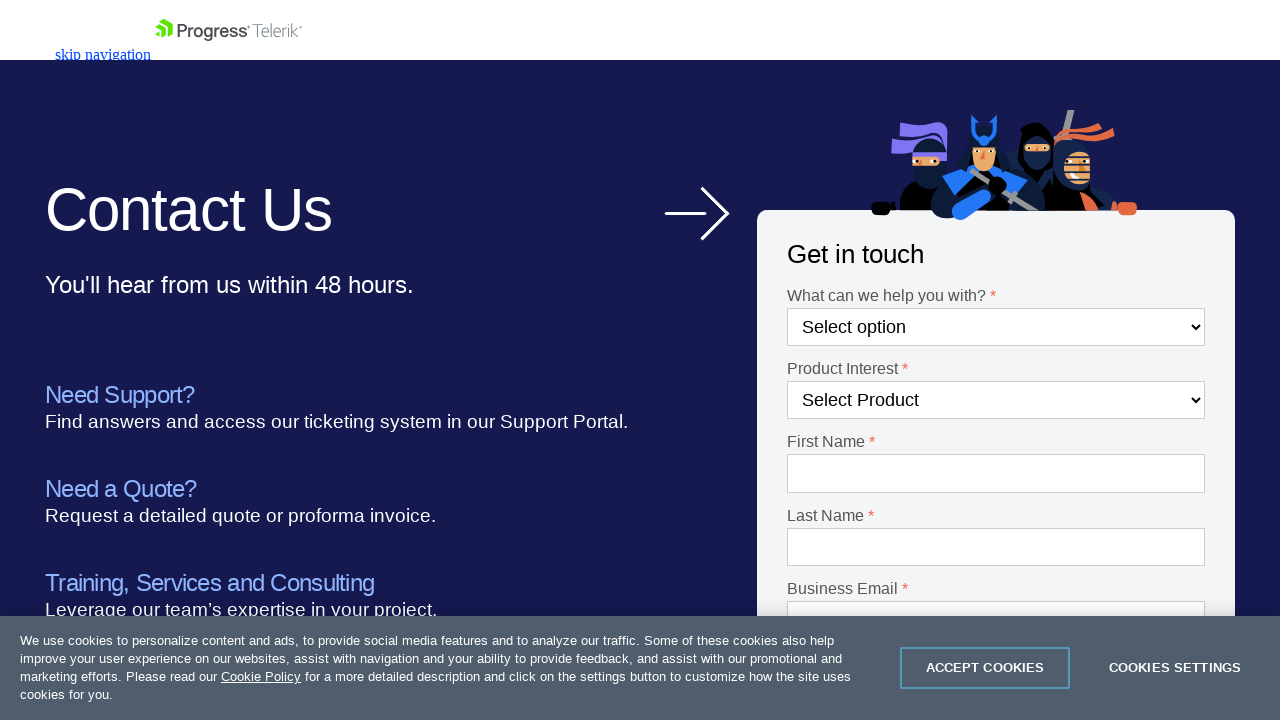

Waited for page DOM to load on Telerik contact page
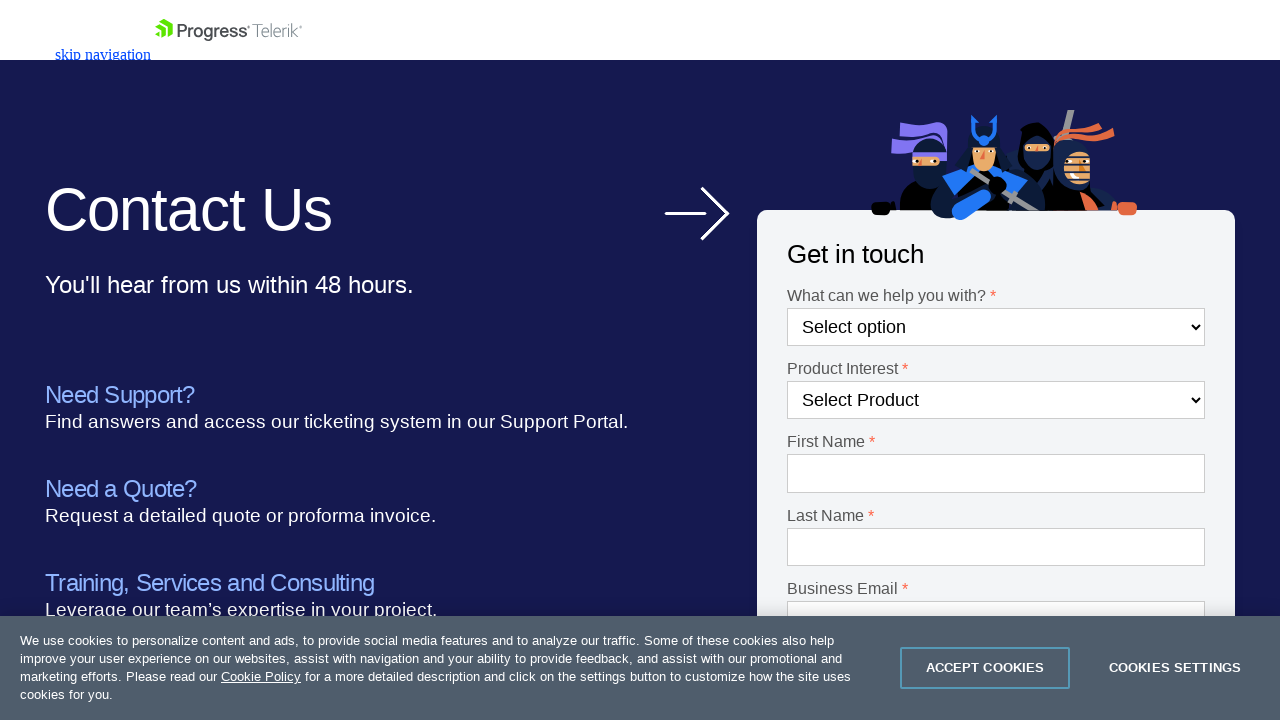

Retrieved page title: Contact the Telerik Team | Progress Telerik
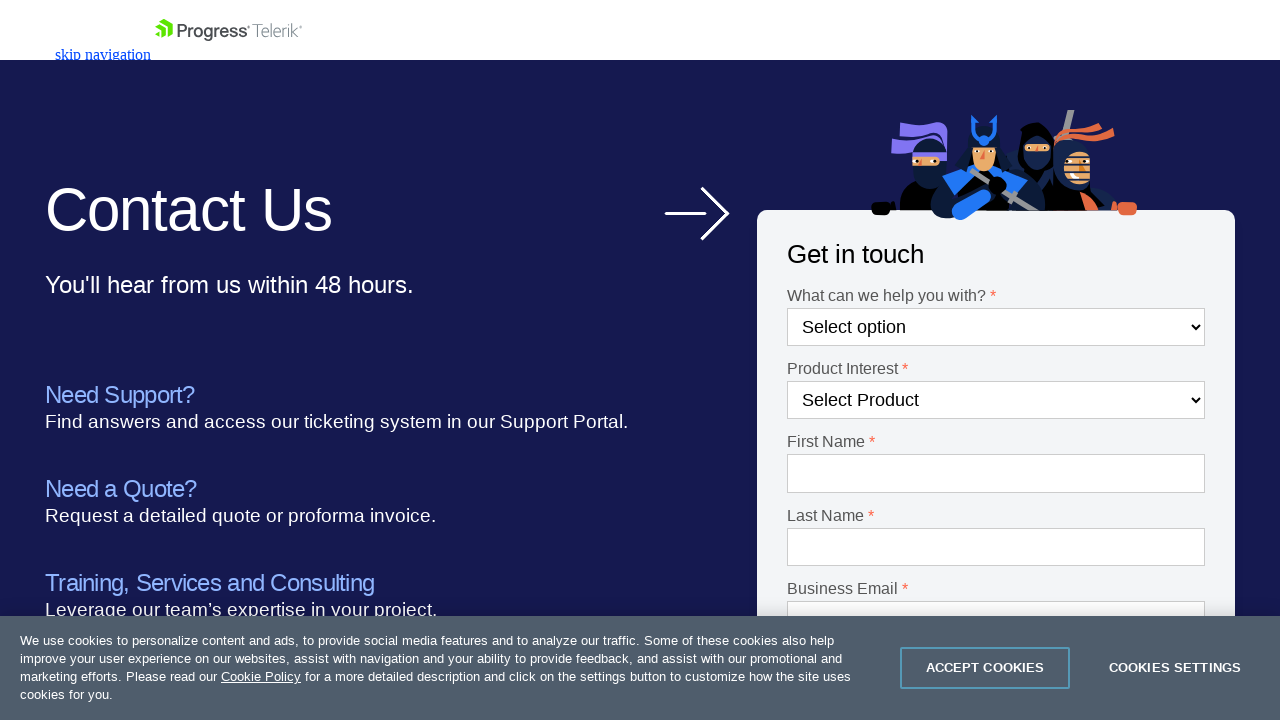

Selected 'Product questions' option from dropdown menu on #Dropdown-1
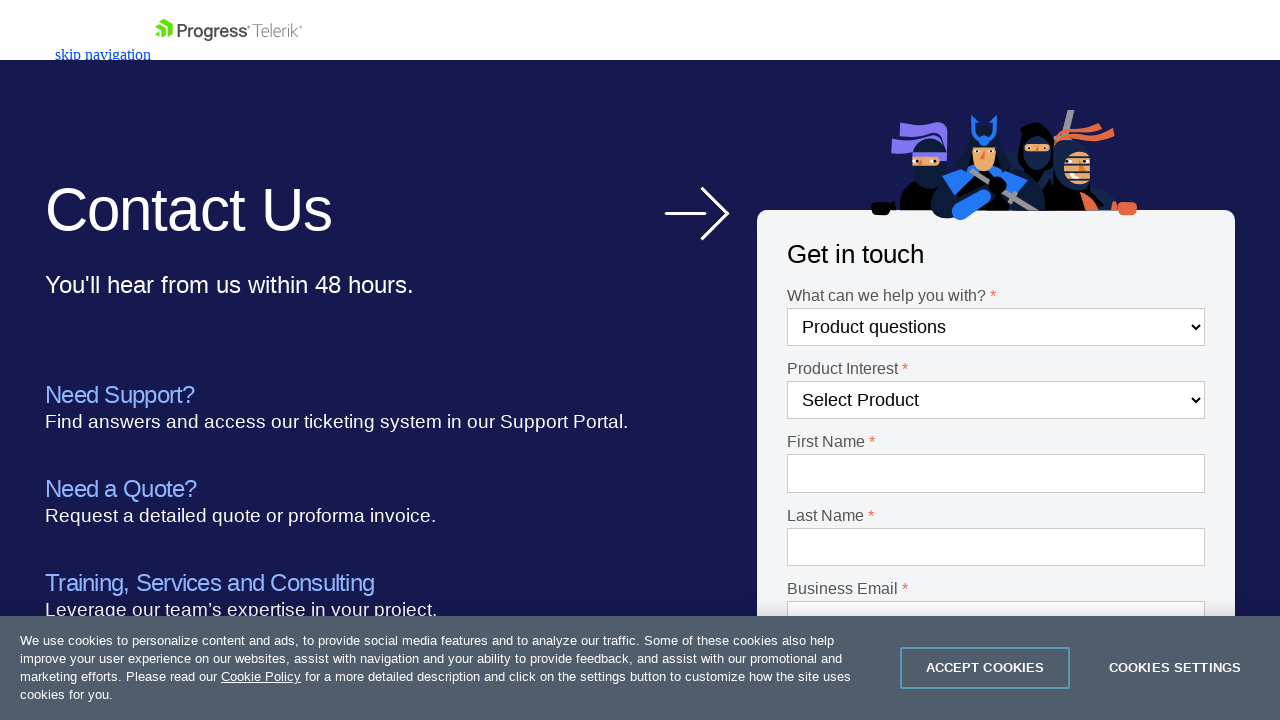

Waited for network to become idle after dropdown selection
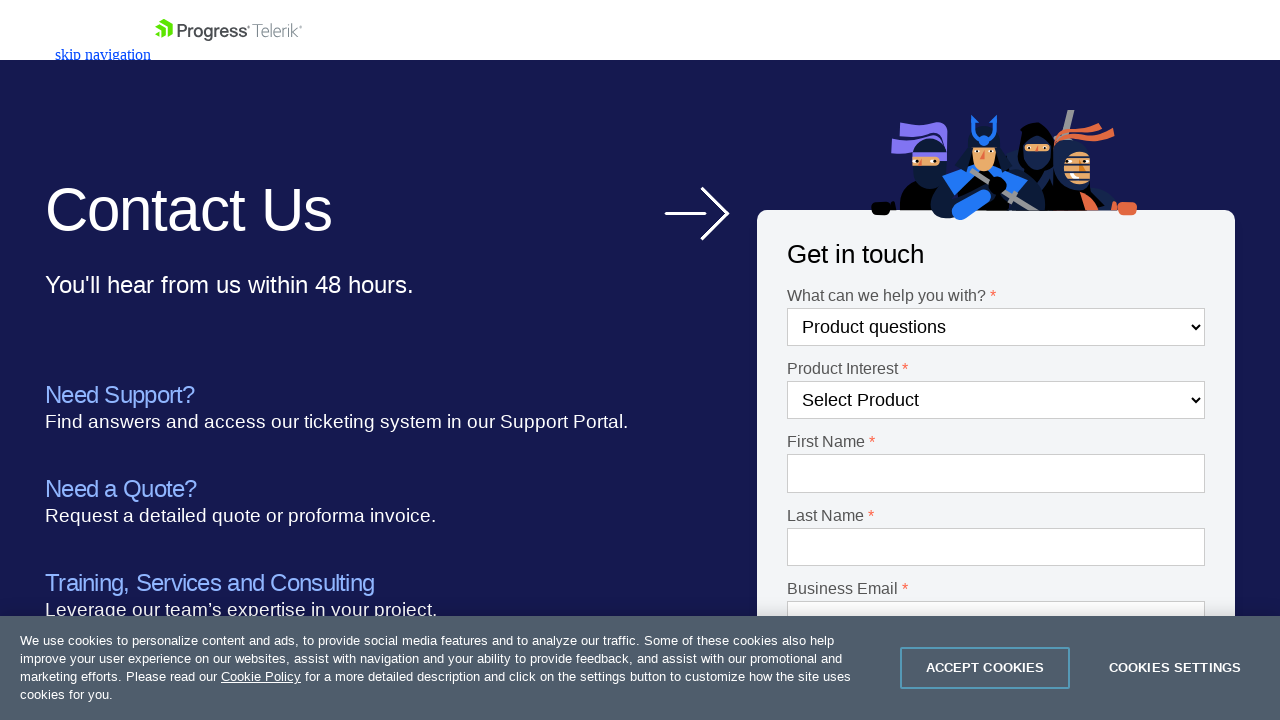

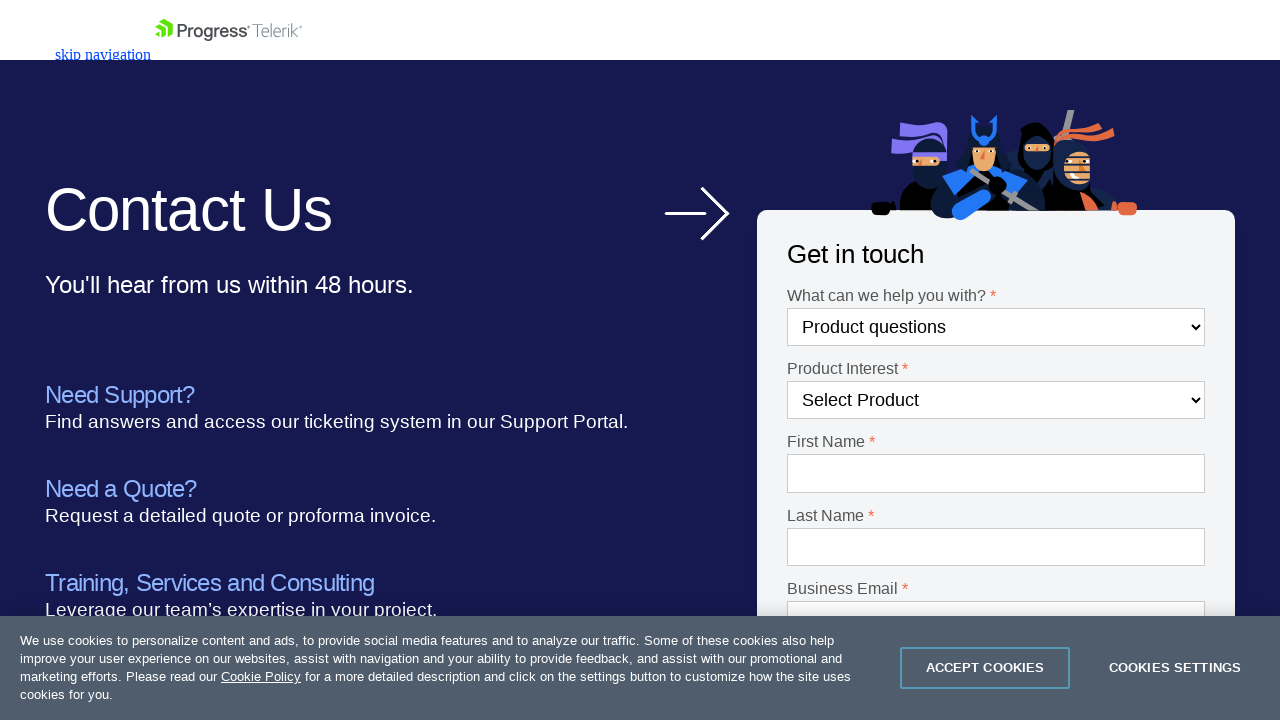